Tests dynamic controls by clicking Remove button to make checkbox disappear, verifying "It's gone!" message, clicking Add button, and verifying "It's back!" message

Starting URL: https://the-internet.herokuapp.com/dynamic_controls

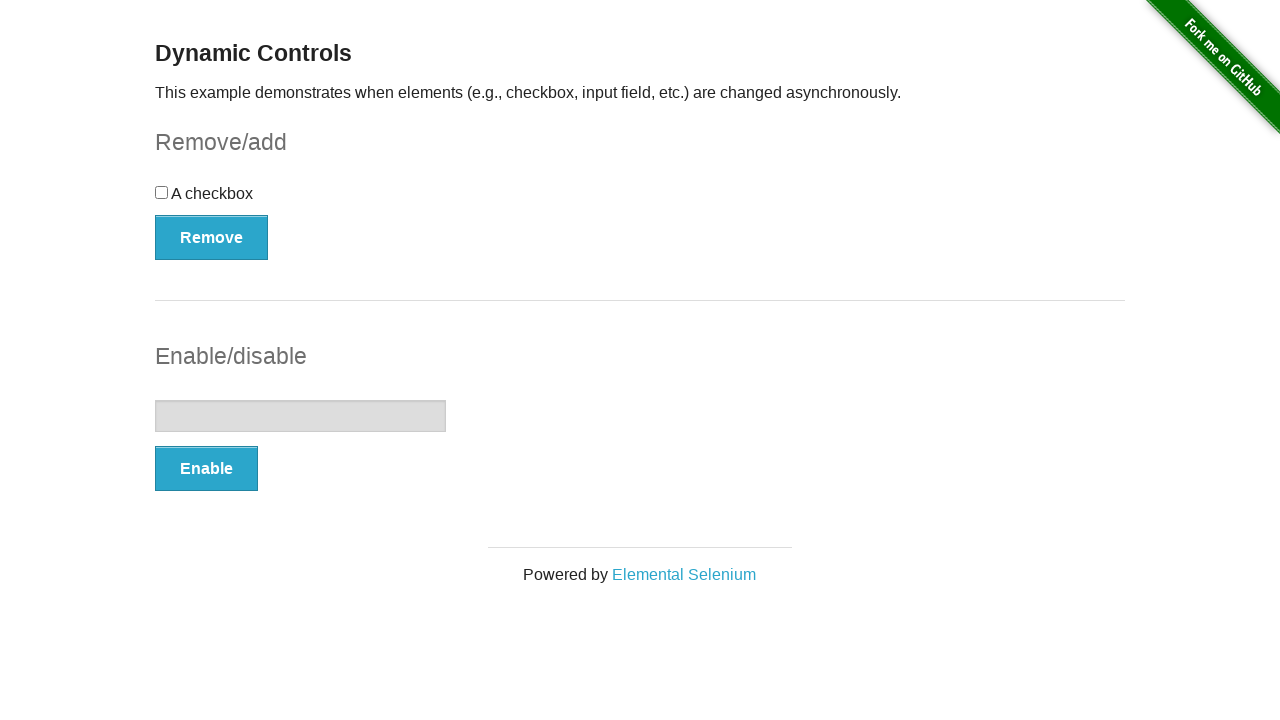

Navigated to dynamic controls test page
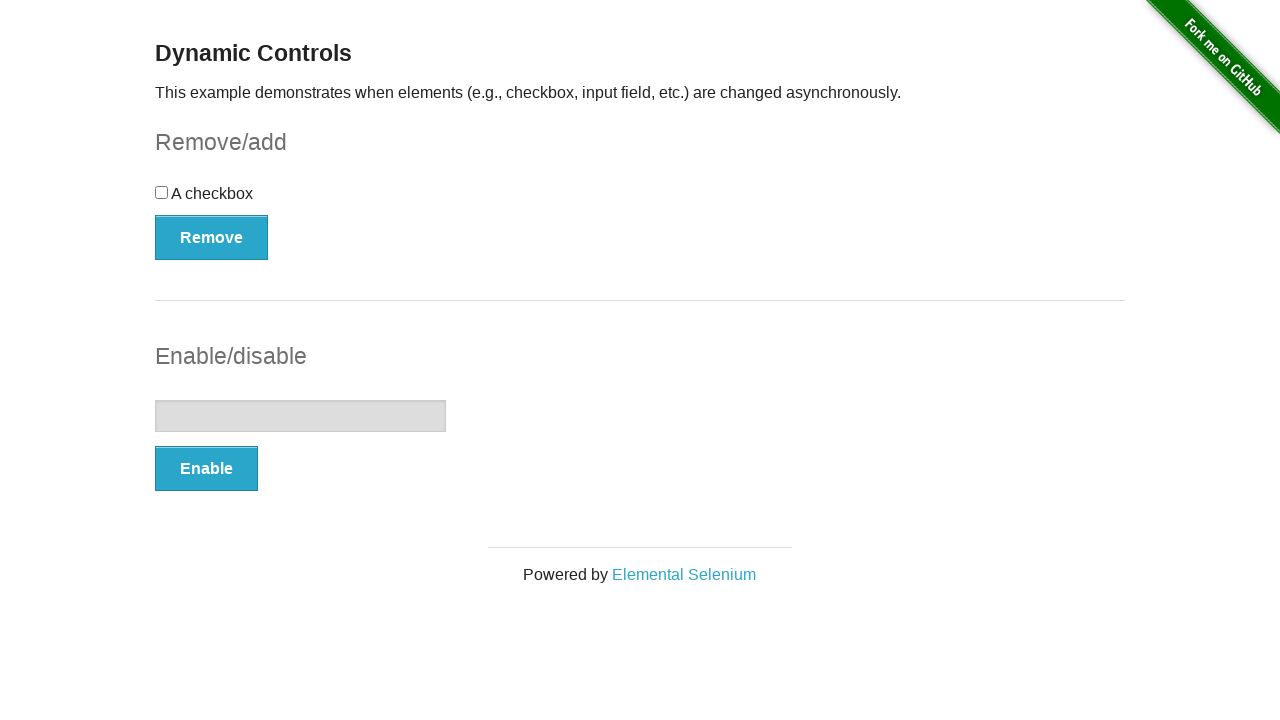

Clicked Remove button to make checkbox disappear at (212, 237) on (//button[@type='button'])[1]
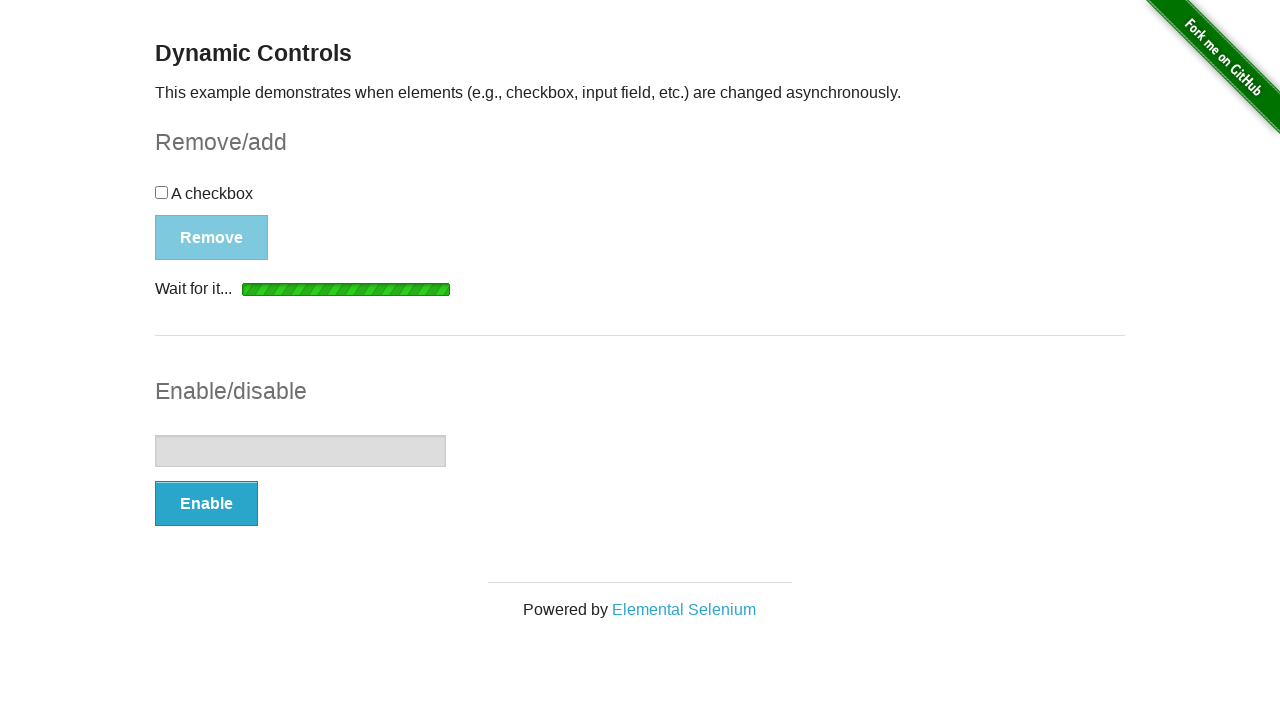

Verified "It's gone!" message is displayed
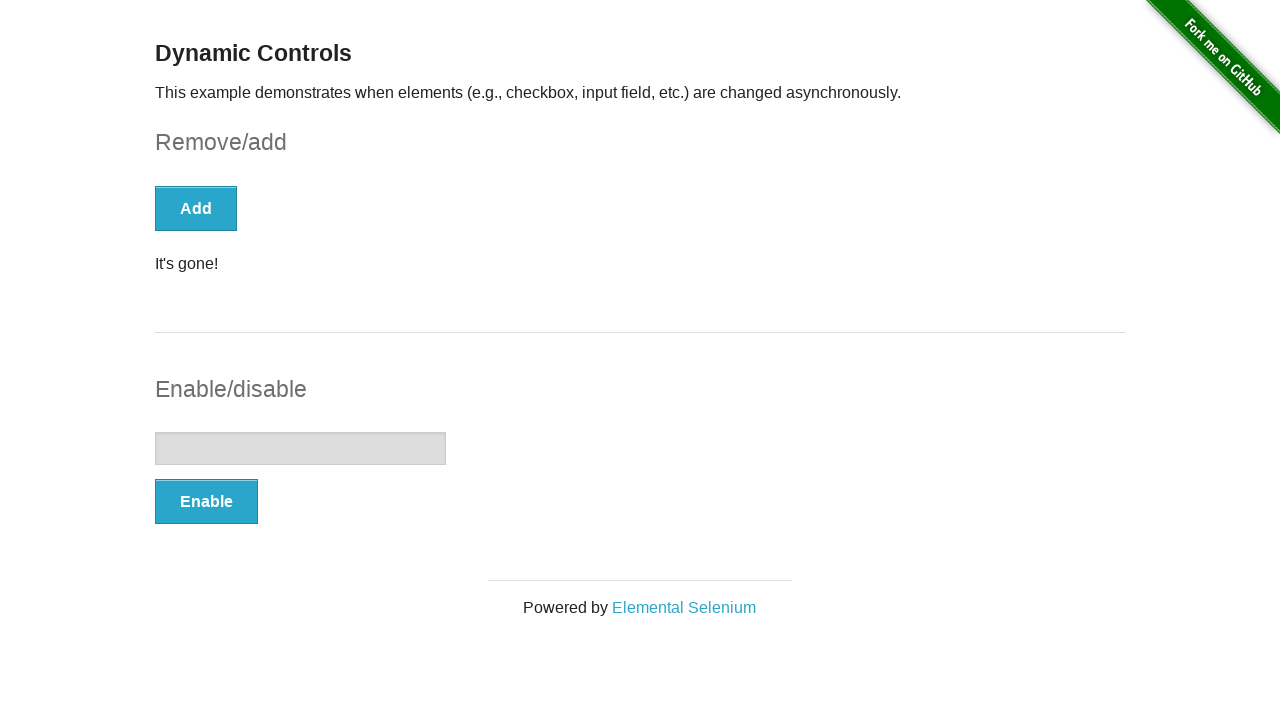

Clicked Add button to bring checkbox back at (196, 208) on (//button[@autocomplete='off'])[1]
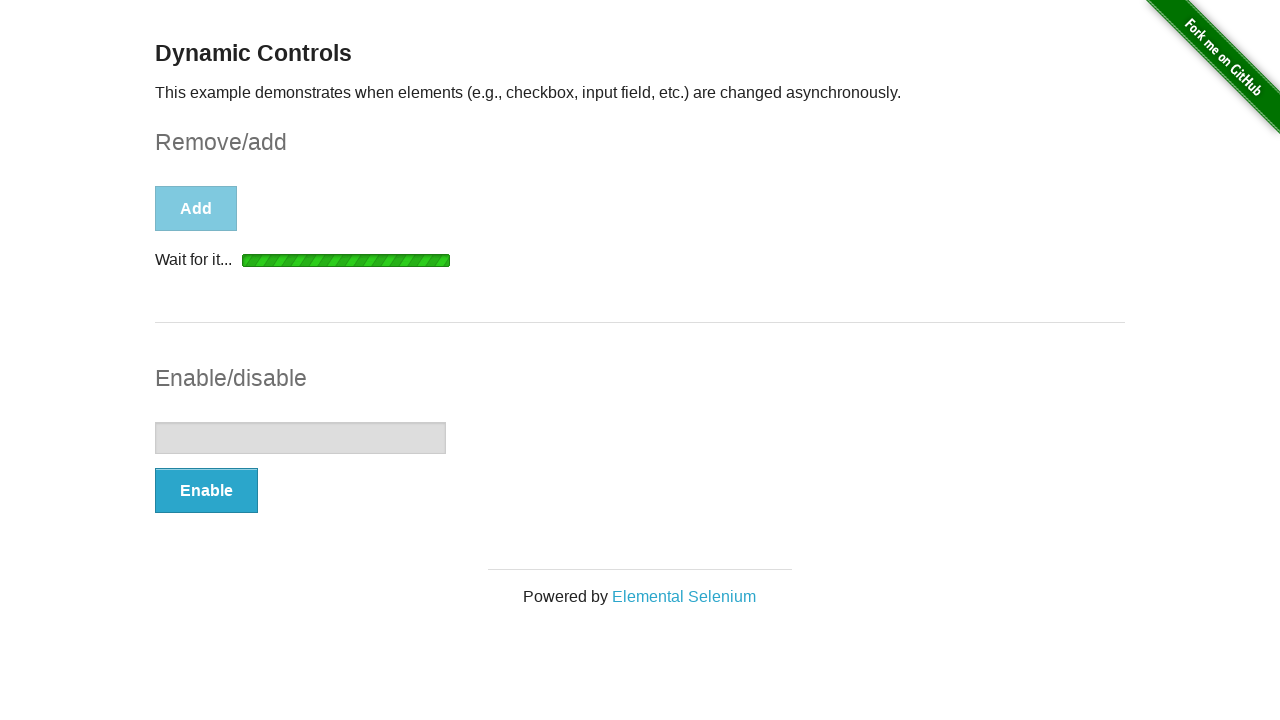

Verified "It's back!" message is displayed
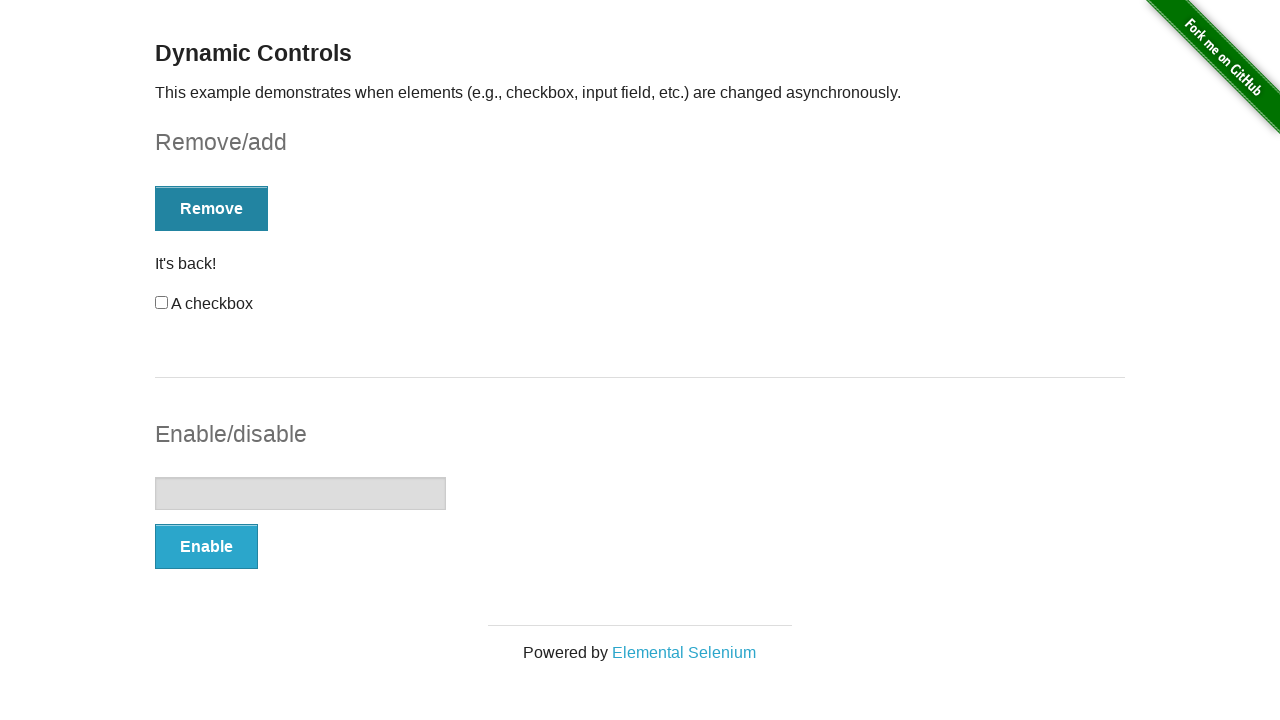

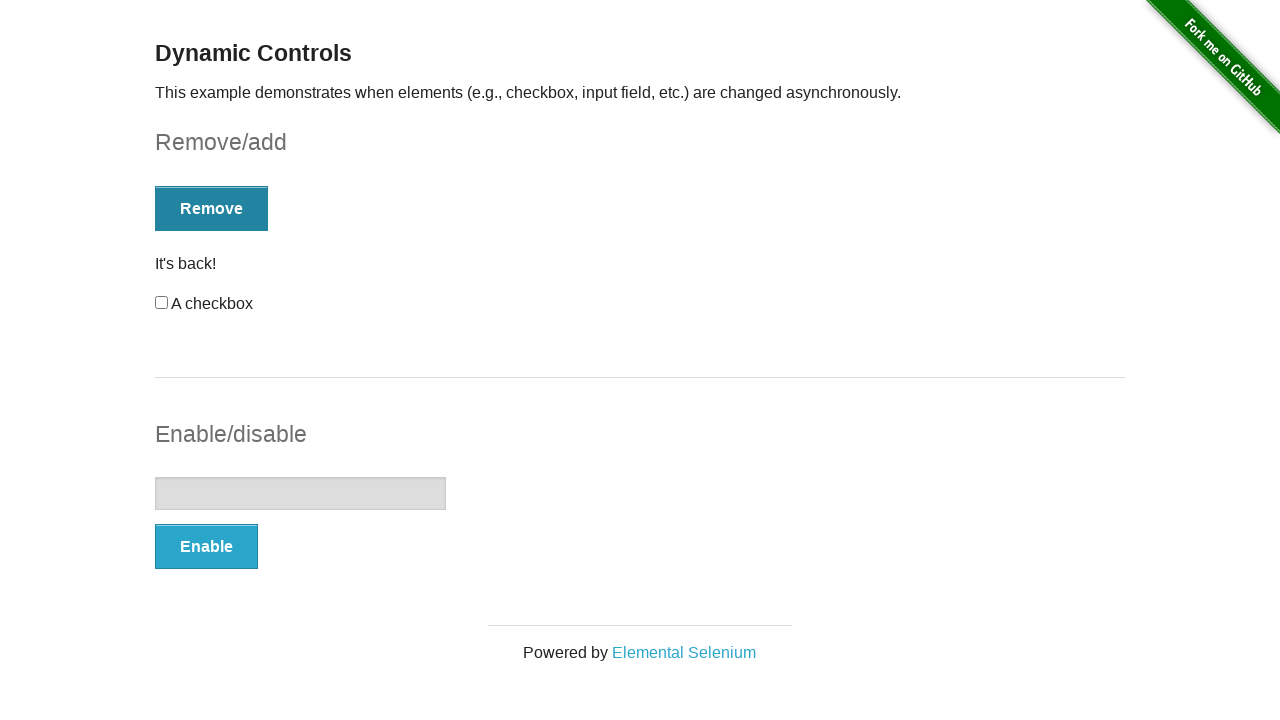